Tests a page with dynamically loading images by waiting for at least 3 images to appear in the DOM and then waiting for all images to fully load

Starting URL: https://bonigarcia.dev/selenium-webdriver-java/loading-images.html

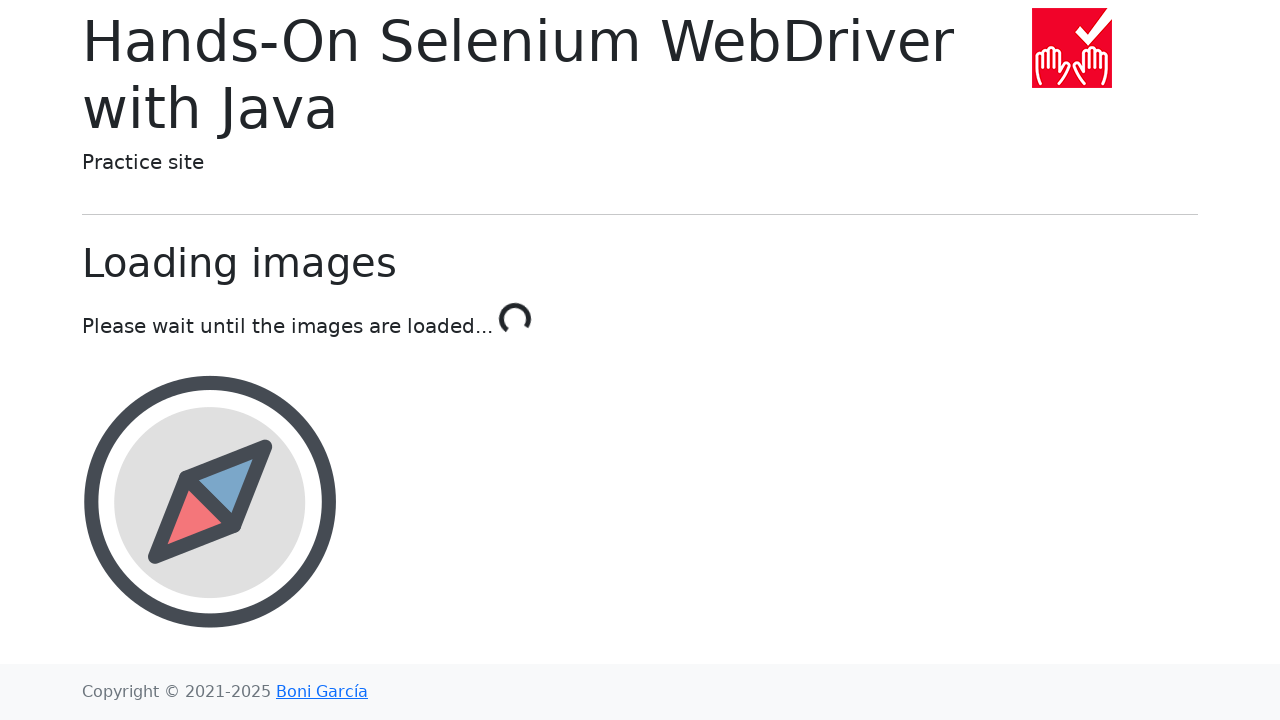

Waited for at least 3 images to appear in the DOM
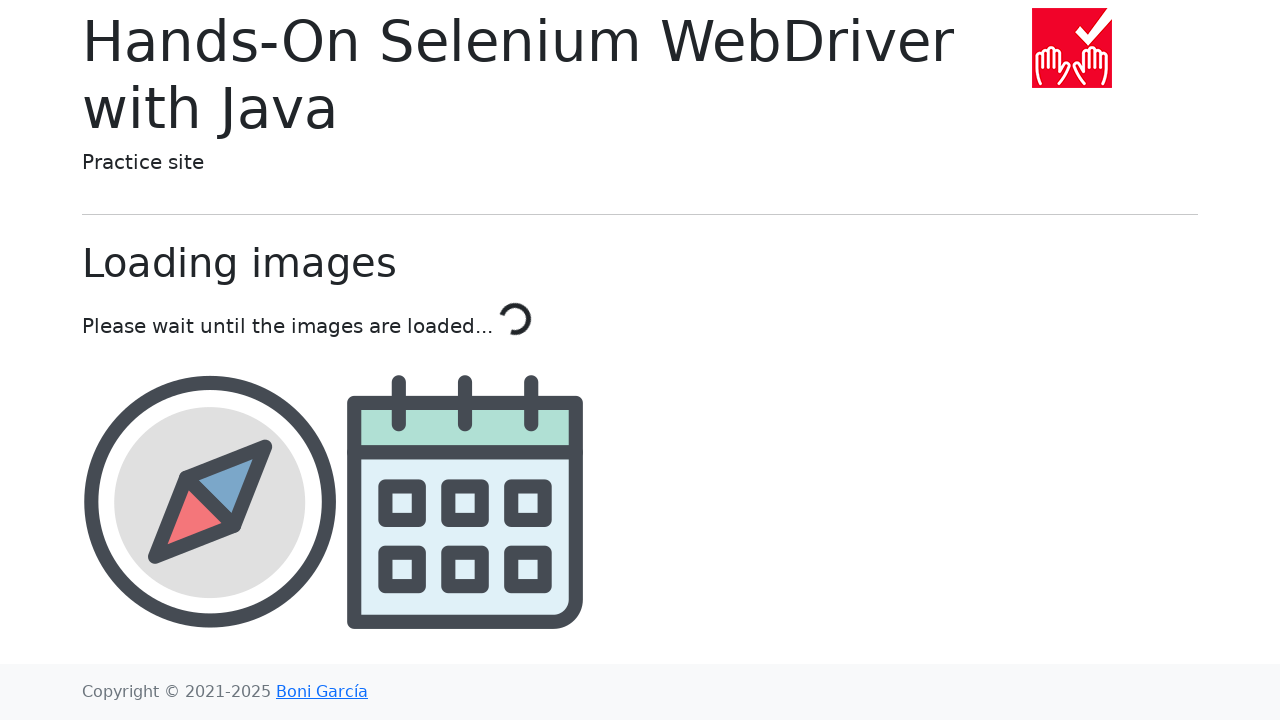

Waited for all images to fully load
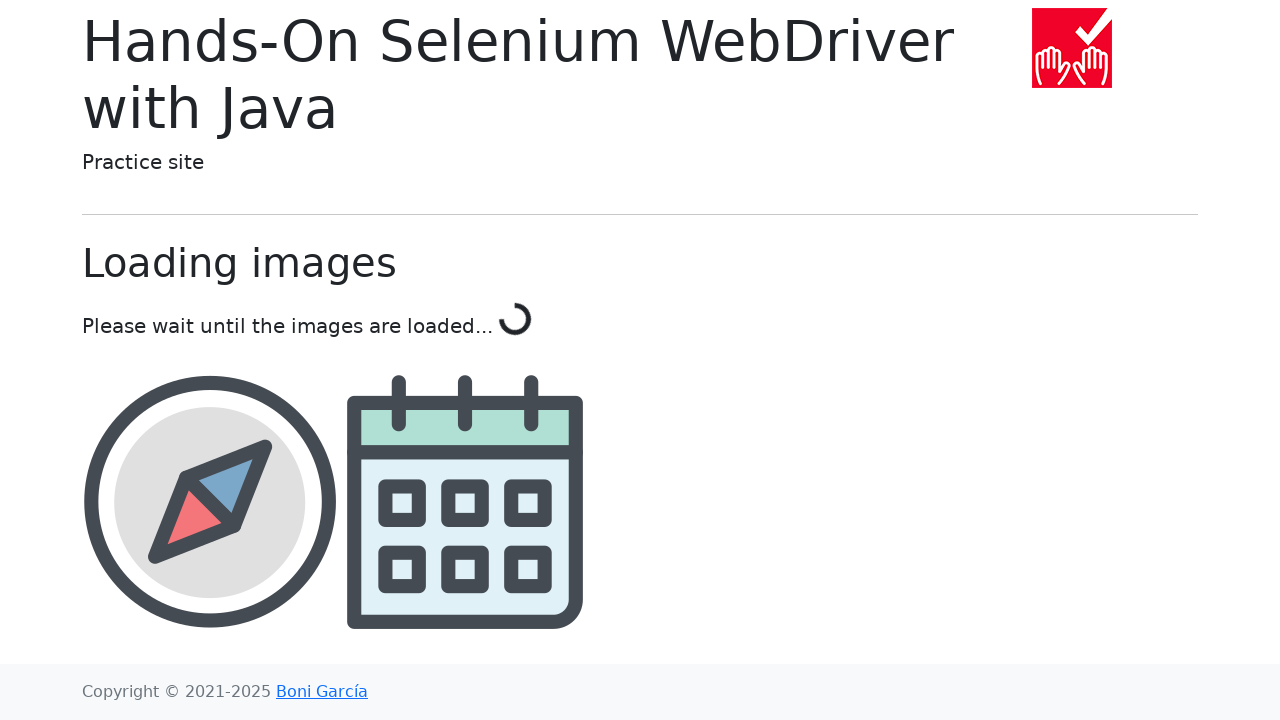

Located all image elements on the page
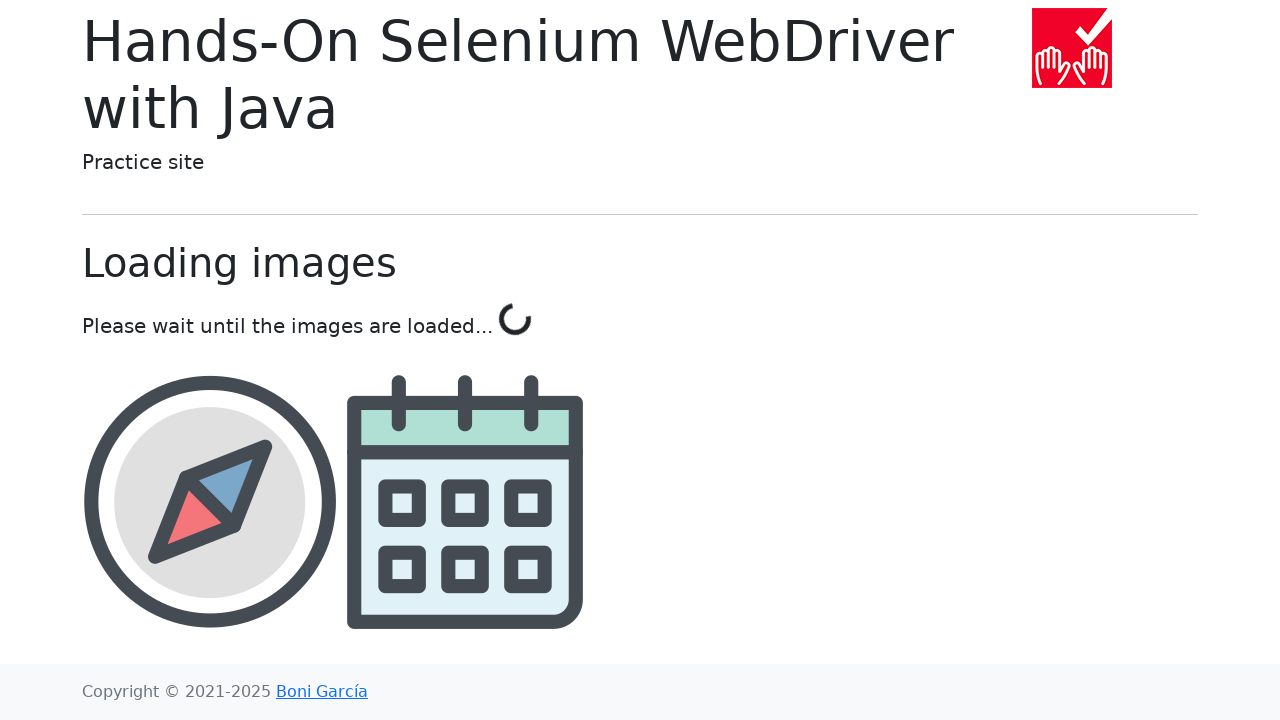

Verified the third image is visible
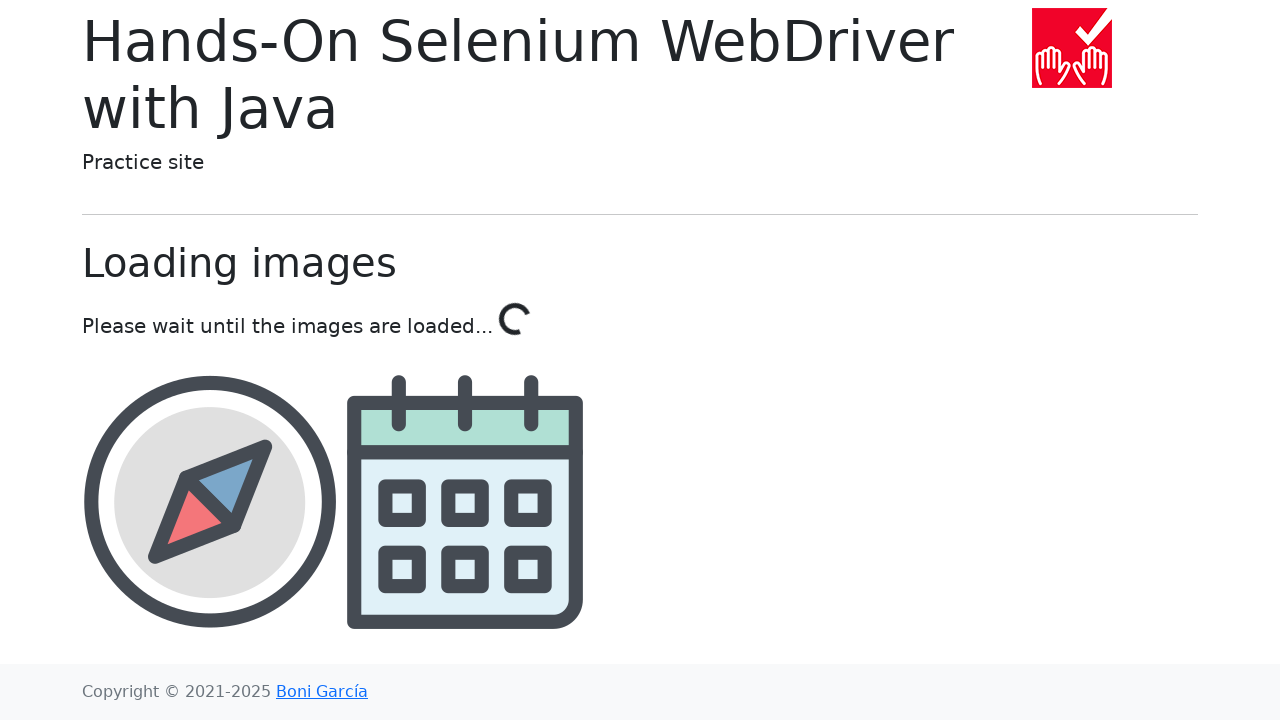

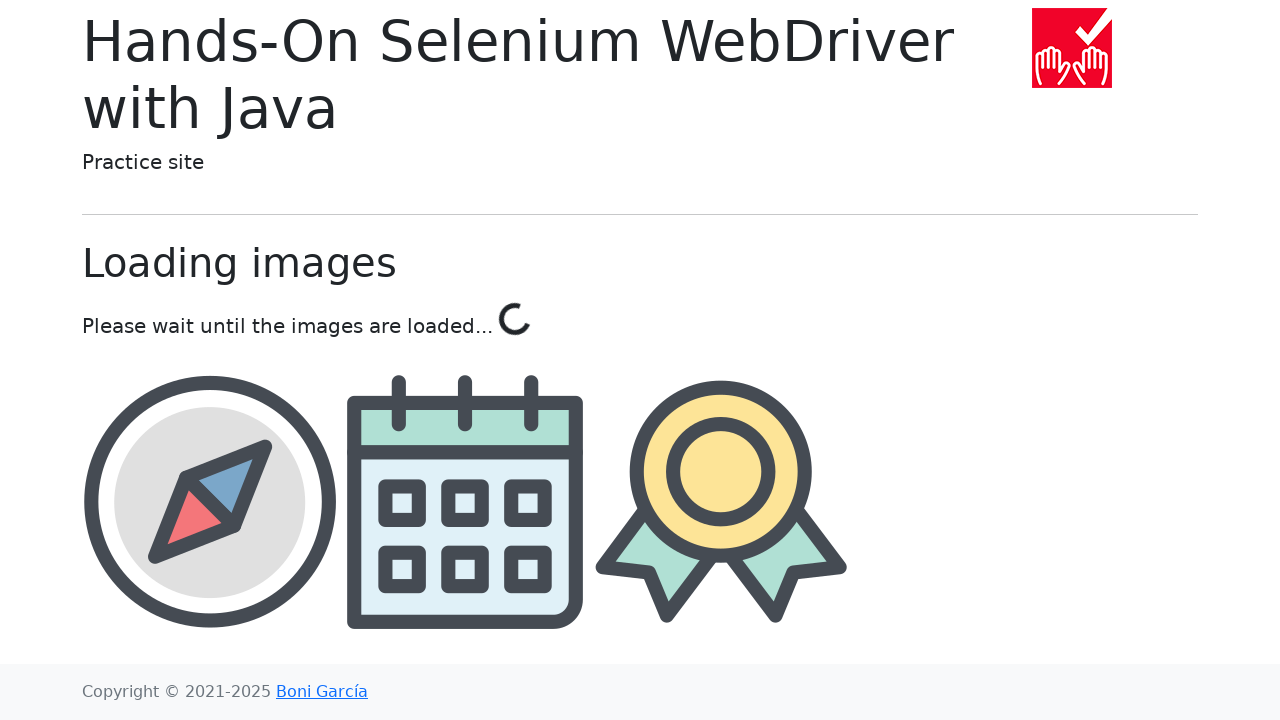